Tests keyboard key press using action builder by sending TAB key and verifying the displayed result

Starting URL: http://the-internet.herokuapp.com/key_presses

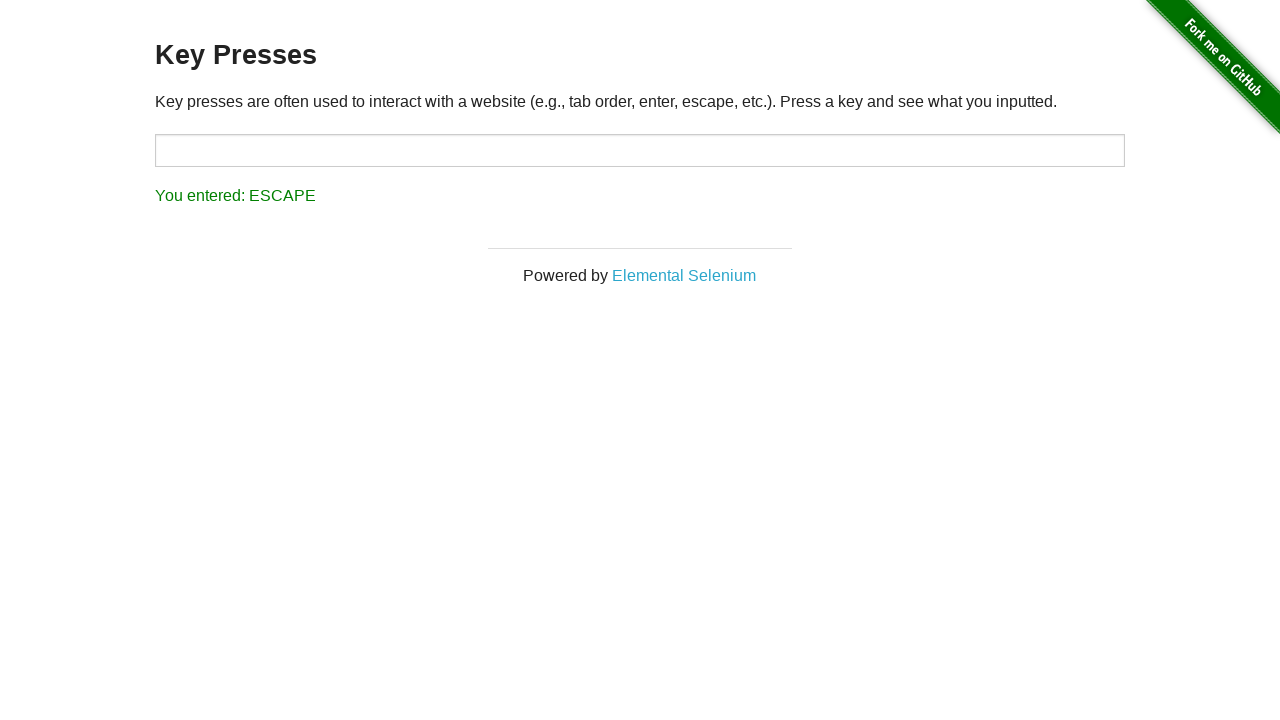

Pressed TAB key using keyboard action builder
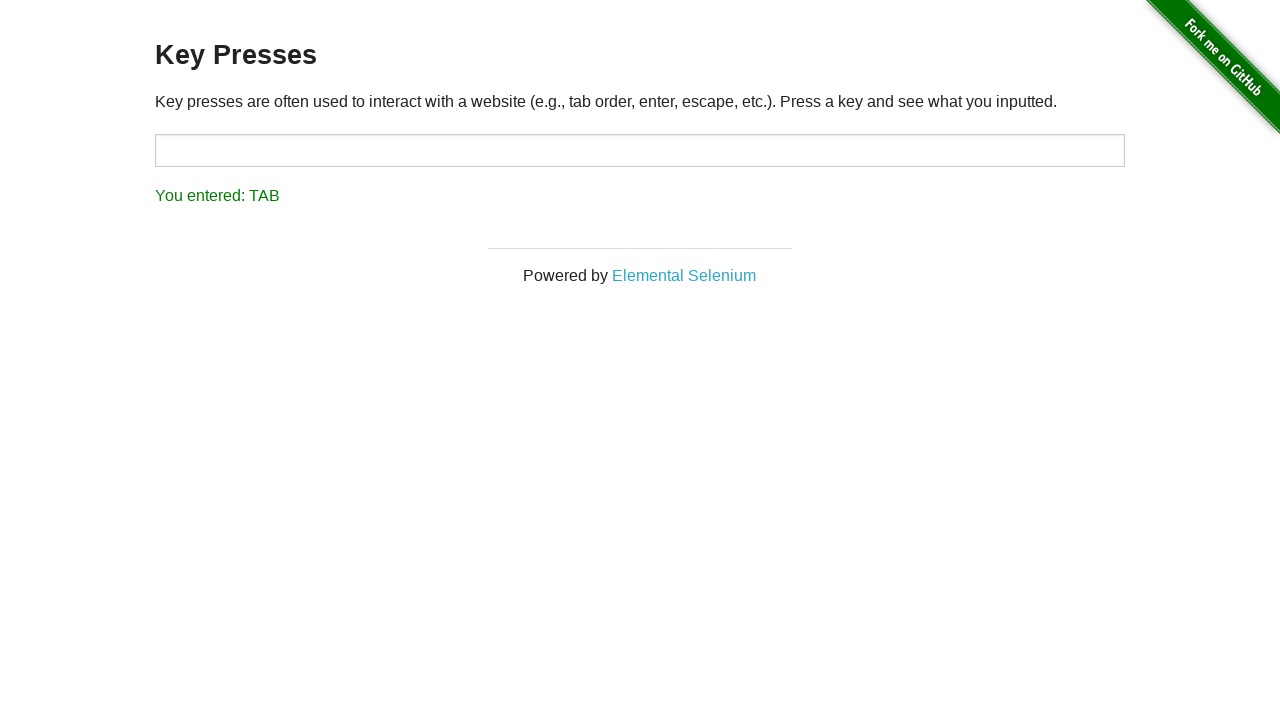

Verified that result displays 'You entered: TAB'
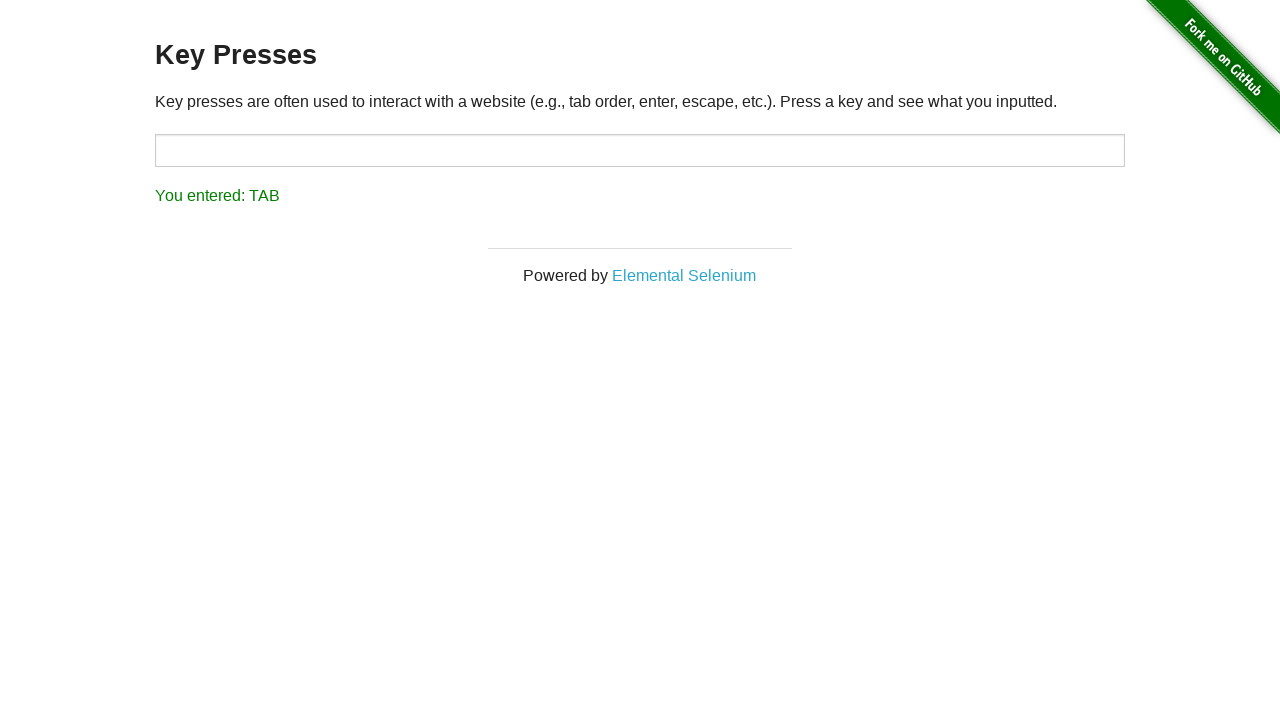

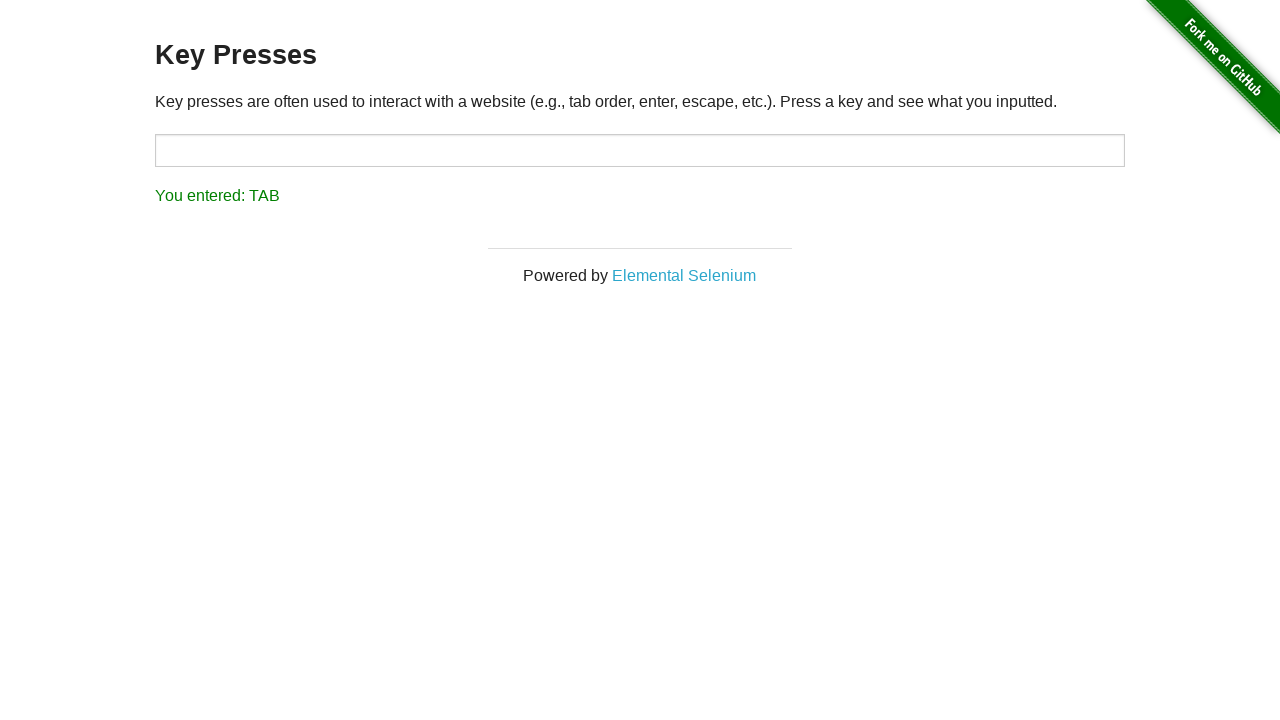